Opens the login modal and then closes it by clicking the Close button

Starting URL: https://www.demoblaze.com/index.html

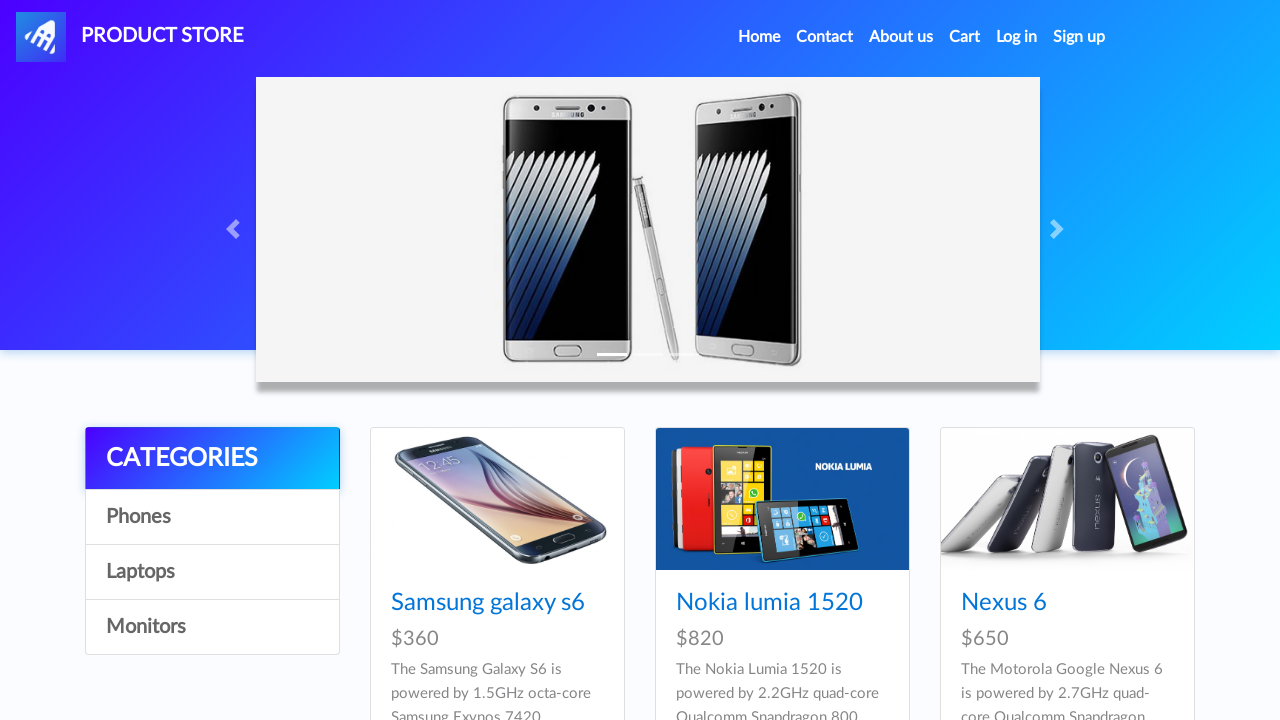

Clicked Log in link to open login modal at (1017, 37) on internal:role=link[name="Log in"i]
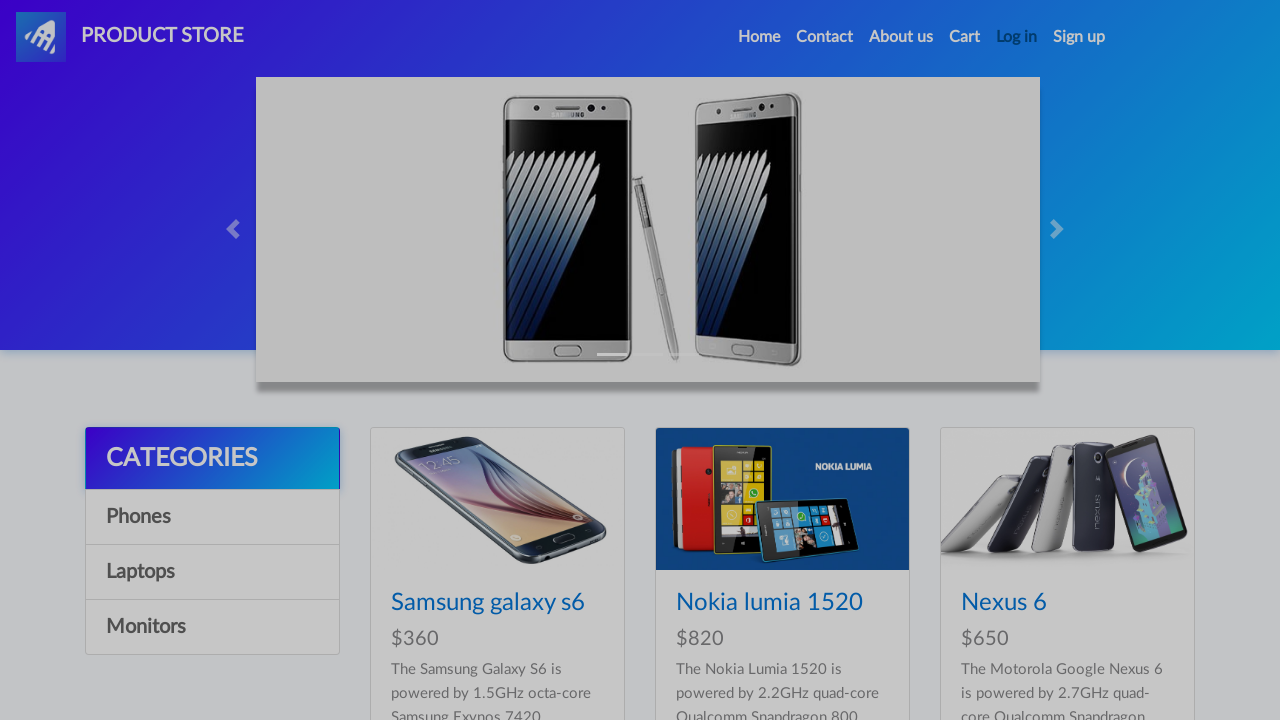

Login modal opened and heading is visible
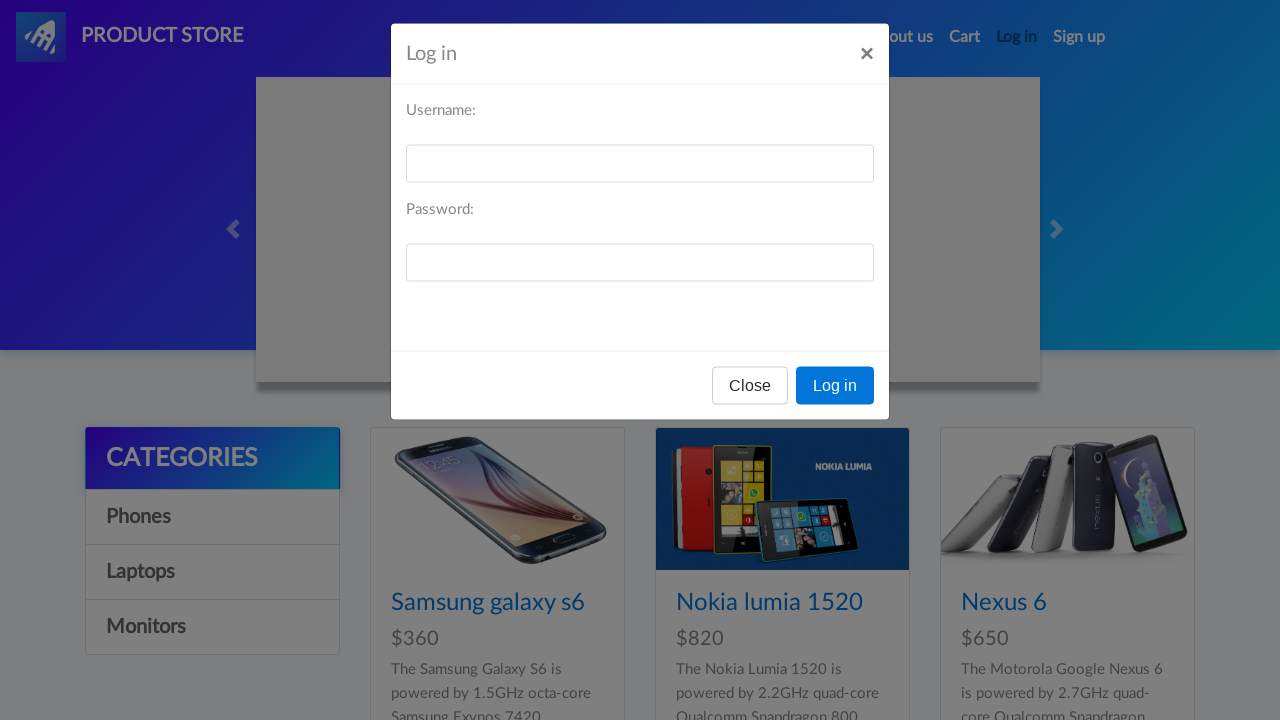

Clicked Close button to close login modal at (750, 393) on #logInModal >> internal:text="Close"i
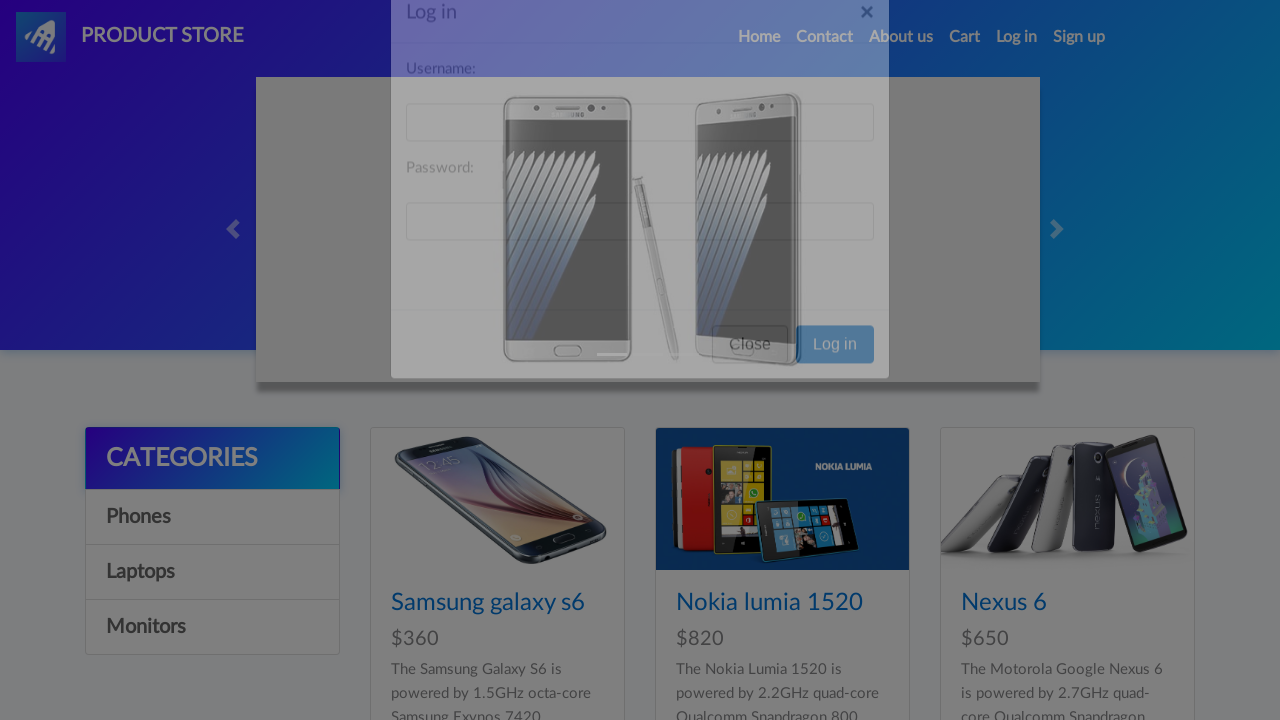

Login modal closed successfully
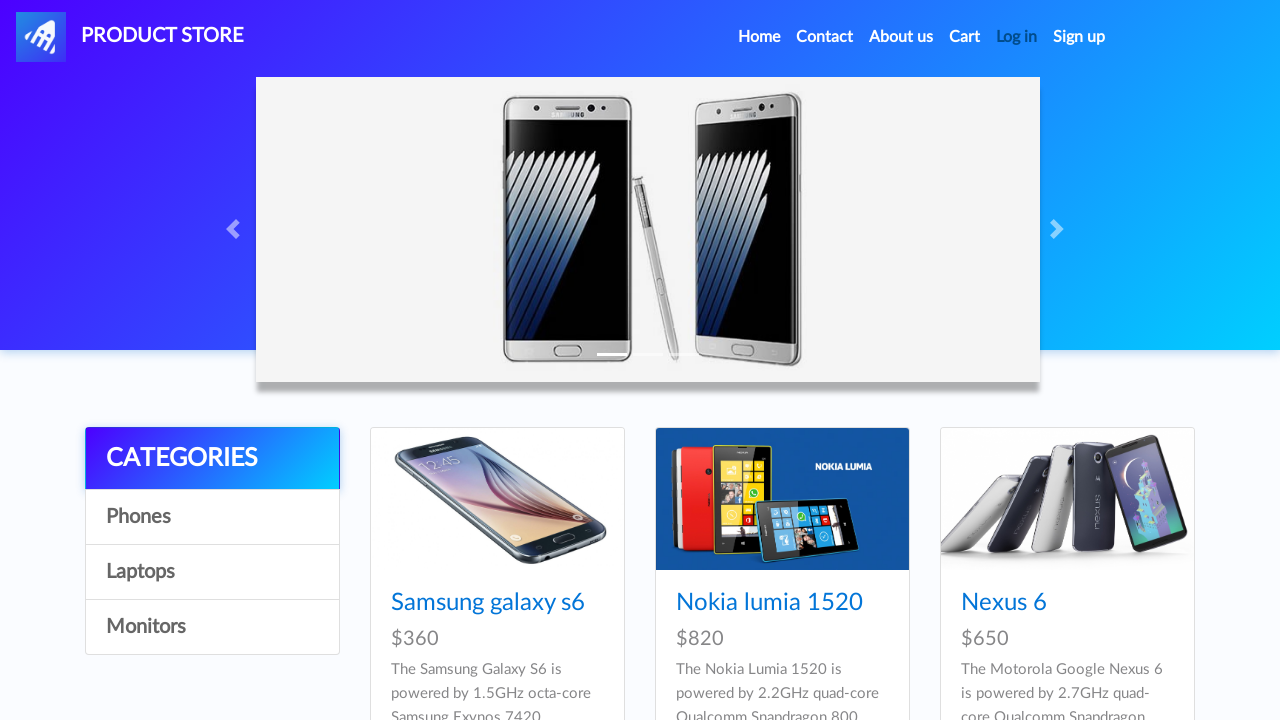

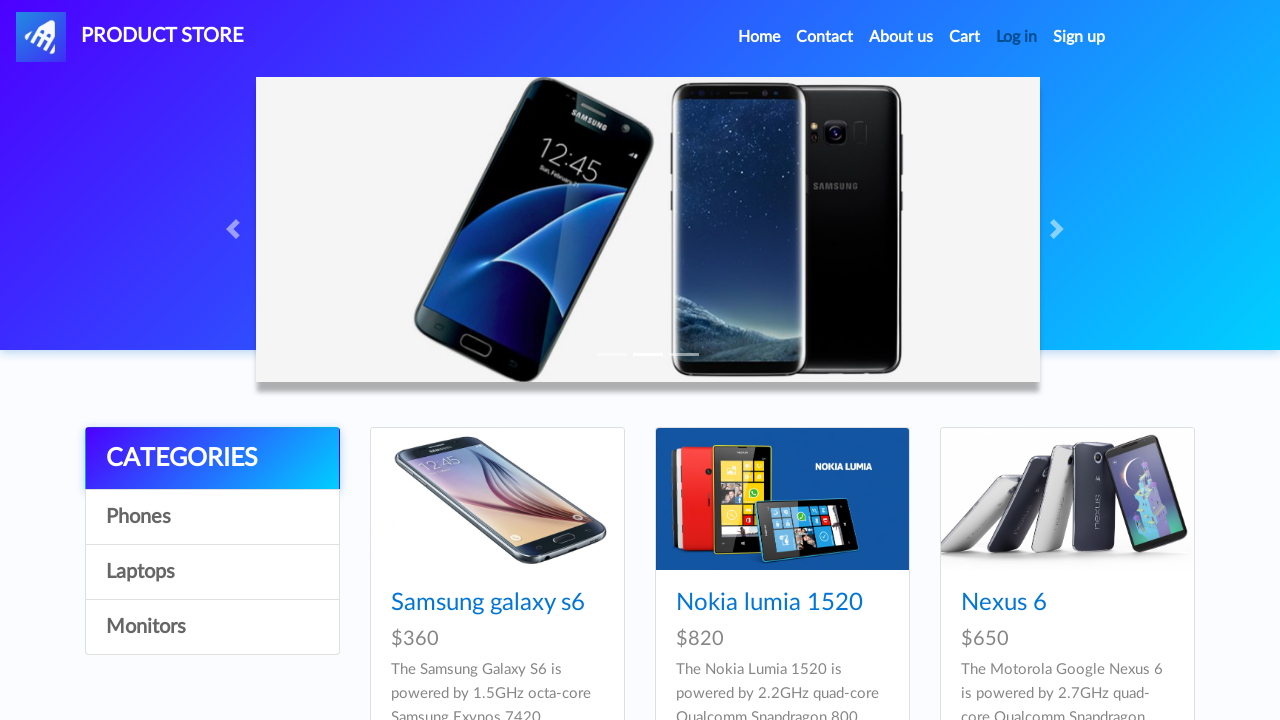